Tests a practice automation page by selecting a checkbox, choosing the same option from a dropdown, entering it in a text field, and verifying the value appears in an alert dialog

Starting URL: https://rahulshettyacademy.com/AutomationPractice/

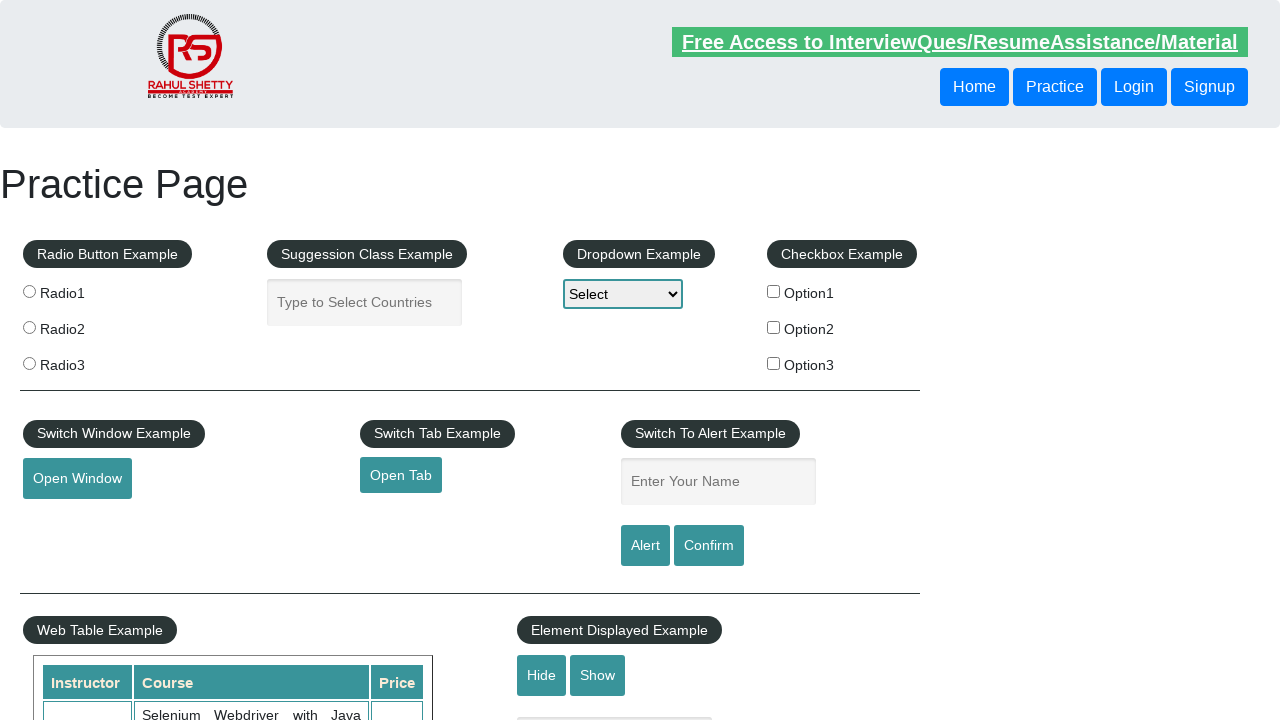

Clicked the second checkbox at (774, 327) on #checkBoxOption2
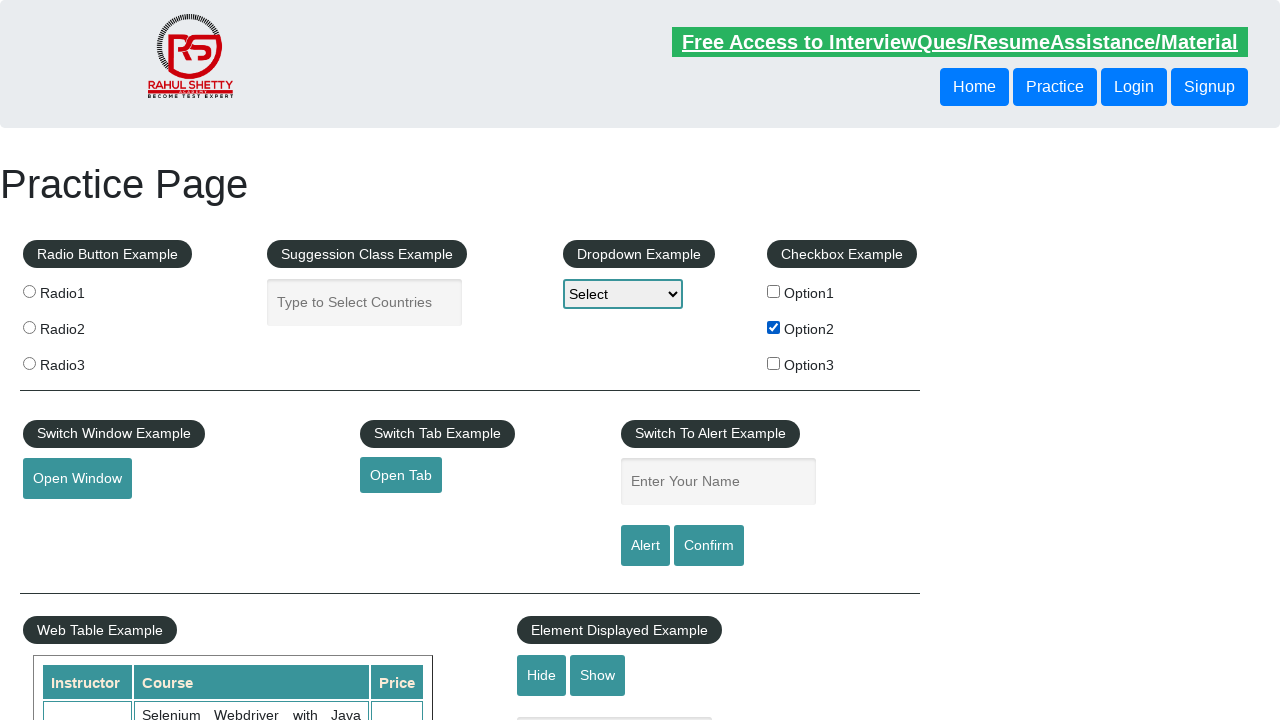

Retrieved checkbox value: option2
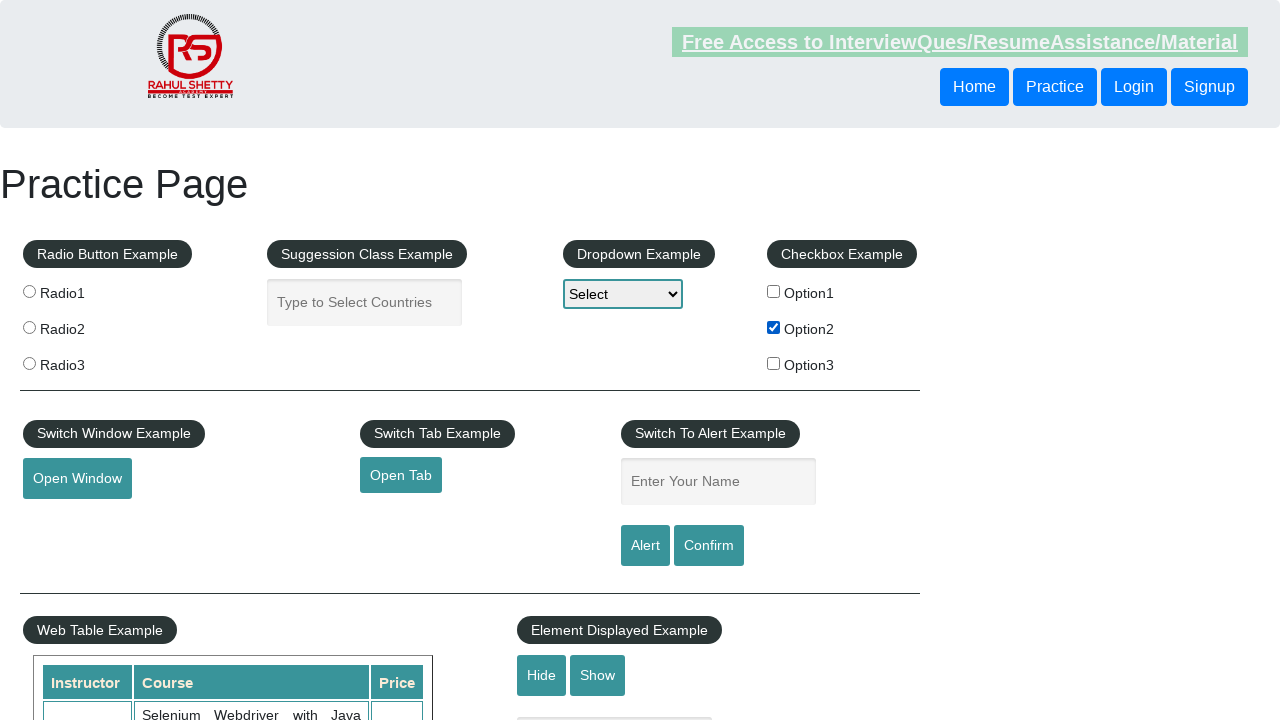

Selected 'option2' from dropdown on #dropdown-class-example
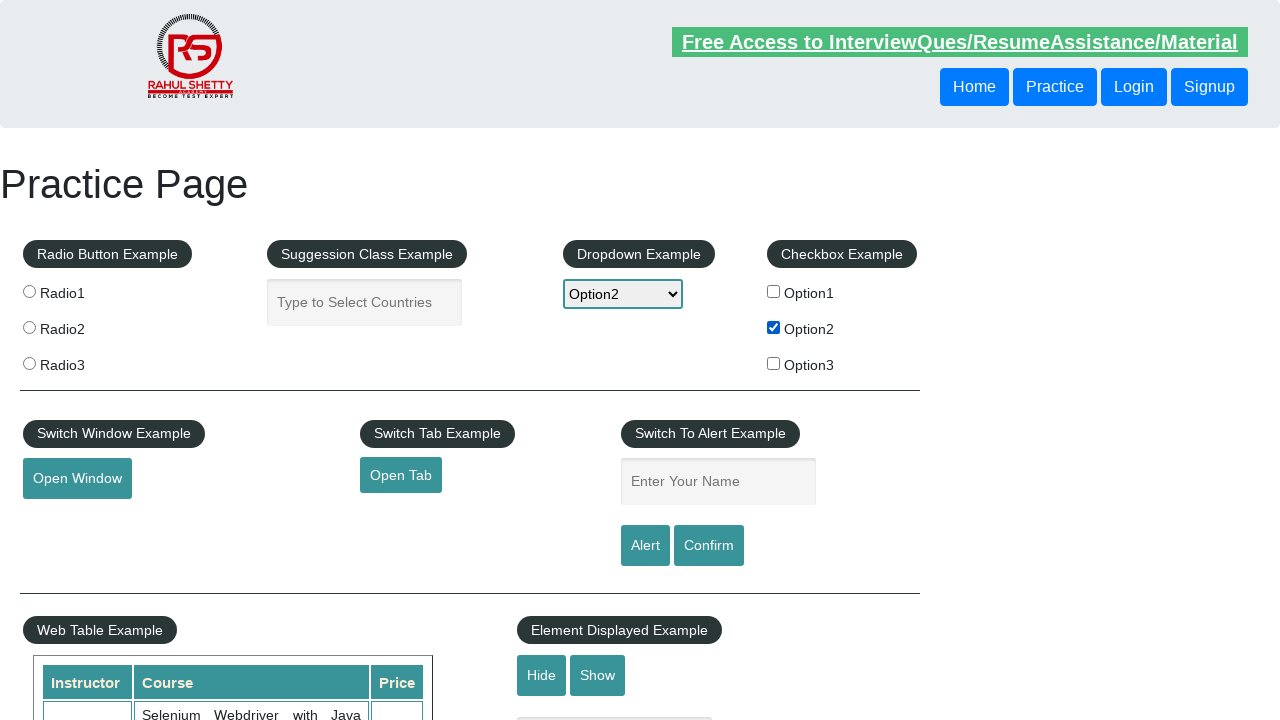

Entered 'option2' in name field on #name
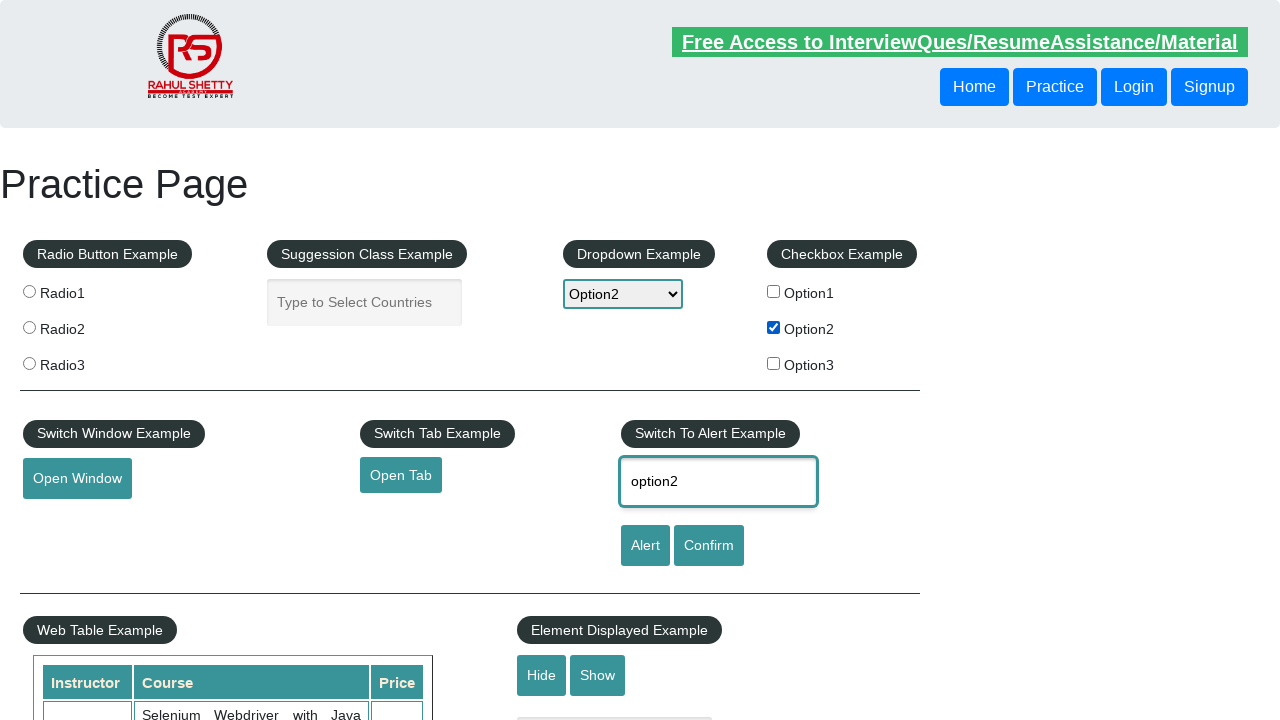

Clicked alert button at (645, 546) on #alertbtn
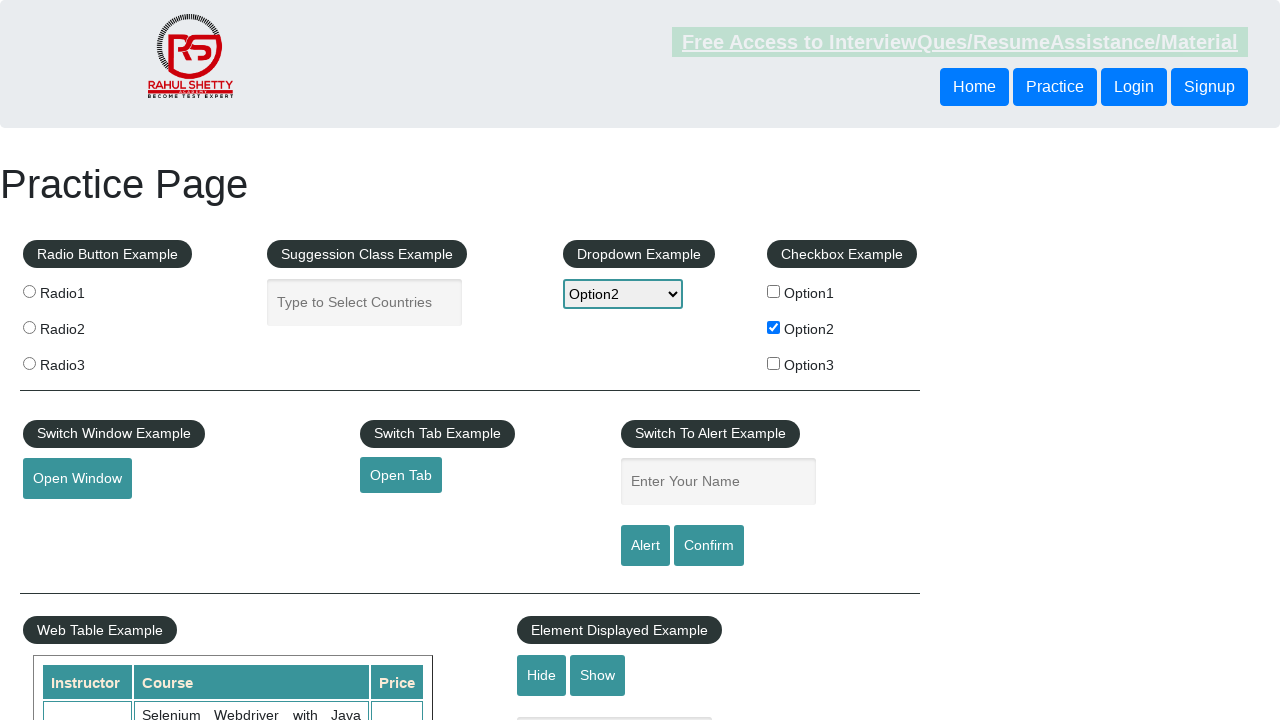

Alert dialog accepted
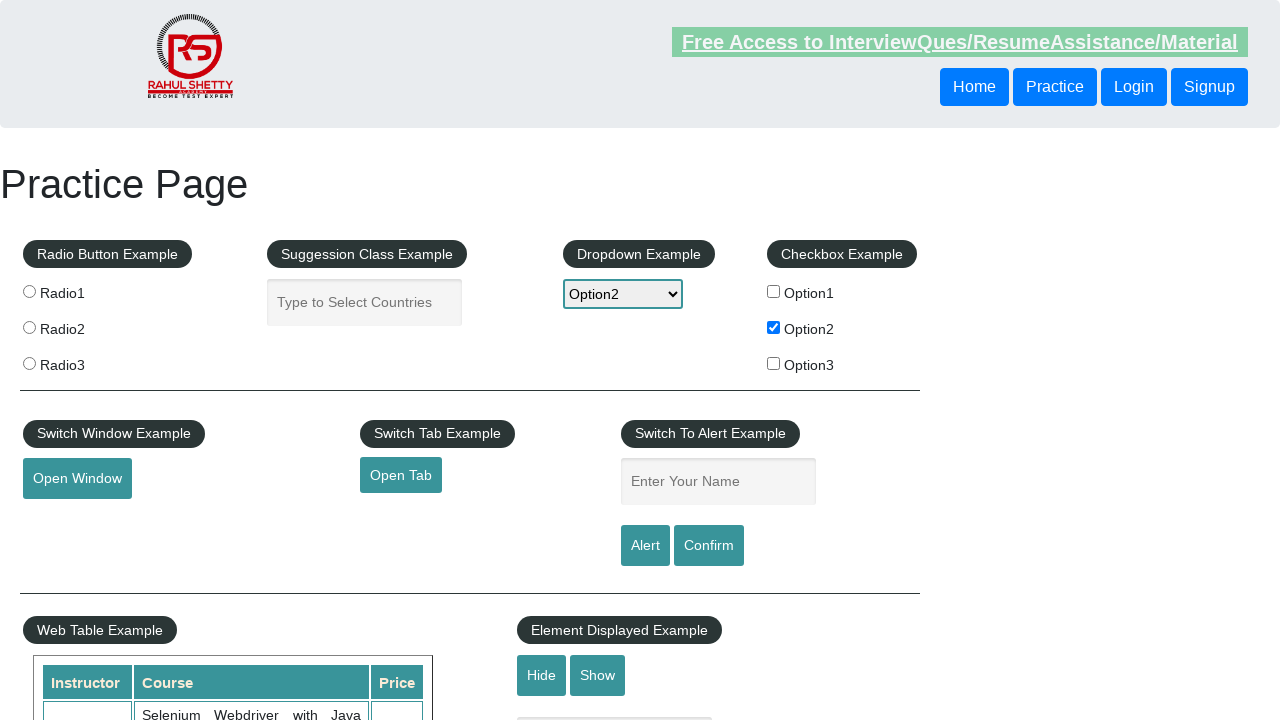

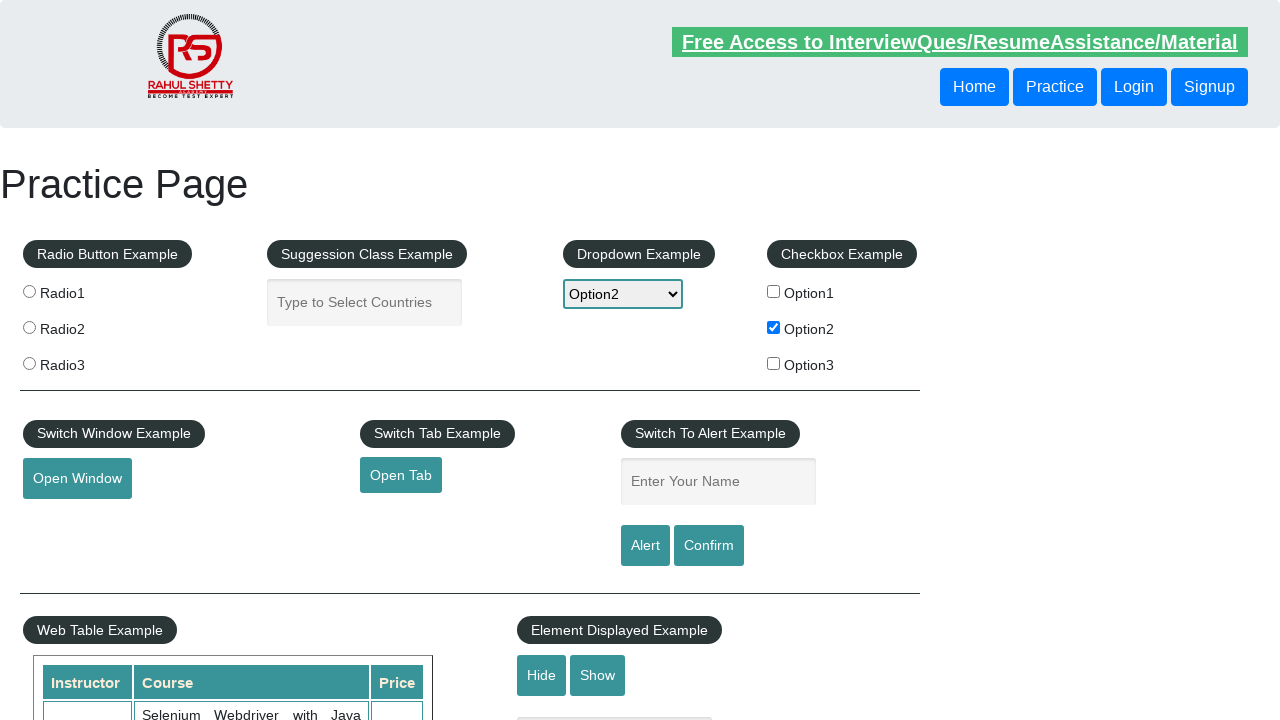